Opens a popup by clicking a button, verifies the popup content, and closes it

Starting URL: https://thefreerangetester.github.io/sandbox-automation-testing/

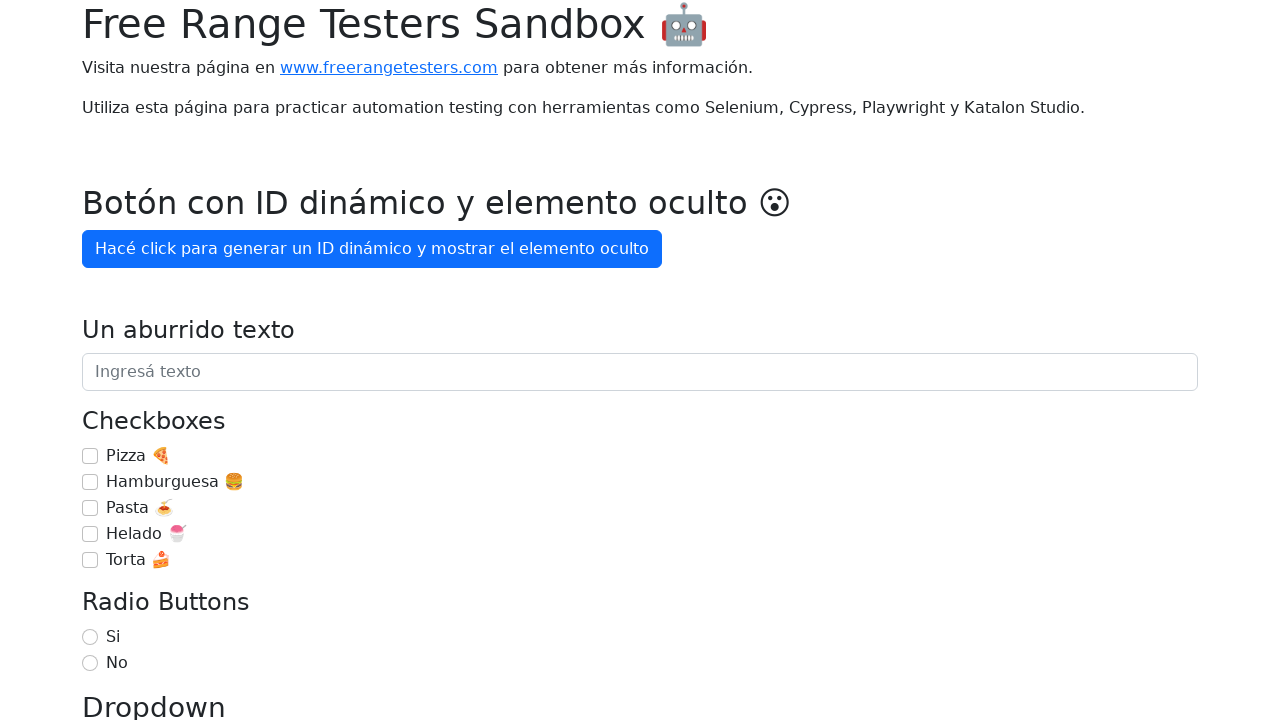

Clicked 'Mostrar popup' button to open the popup at (154, 361) on internal:role=button[name="Mostrar popup"i]
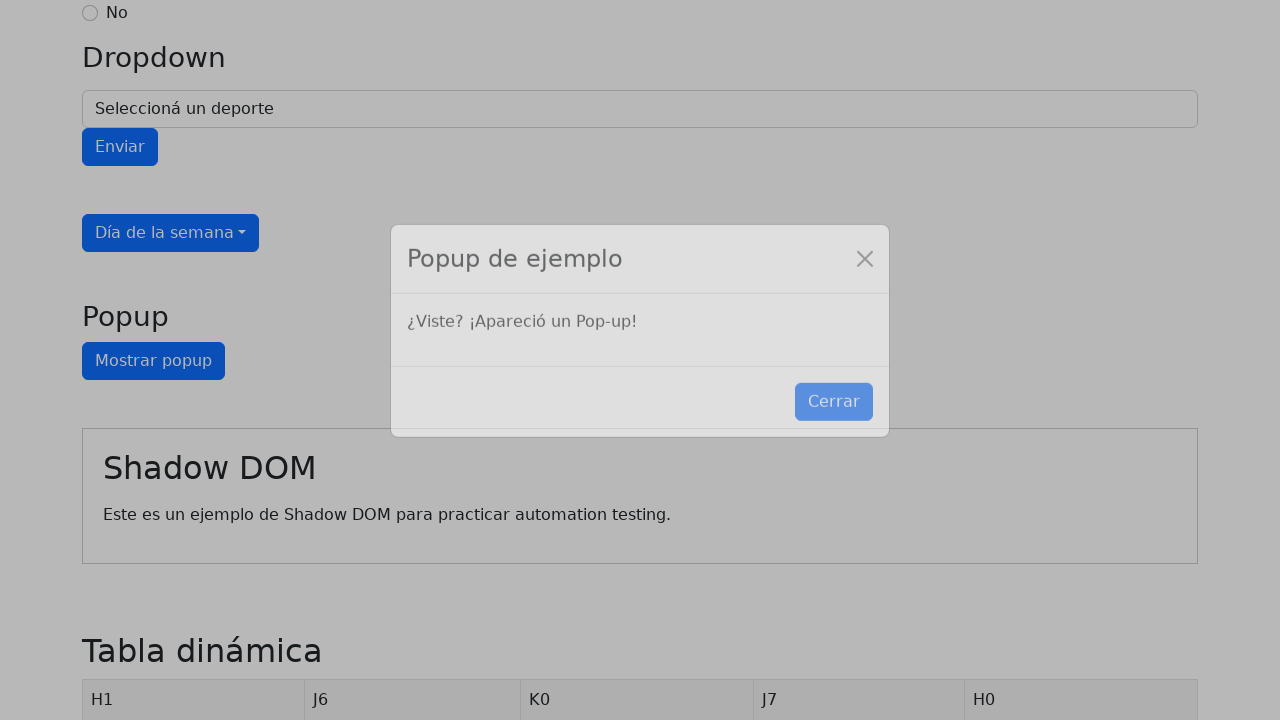

Popup content appeared with message '¿Viste? ¡Apareció un Pop-up!'
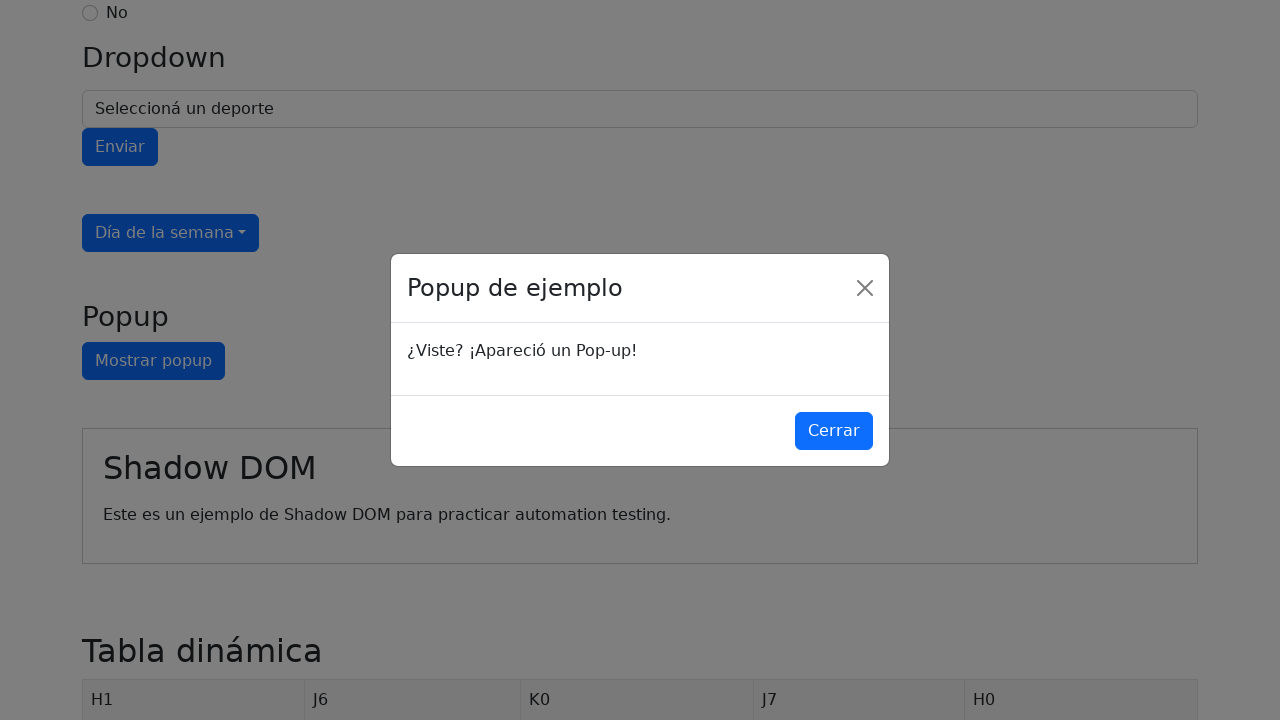

Clicked 'Cerrar' button to close the popup at (834, 431) on internal:role=button[name="Cerrar"i]
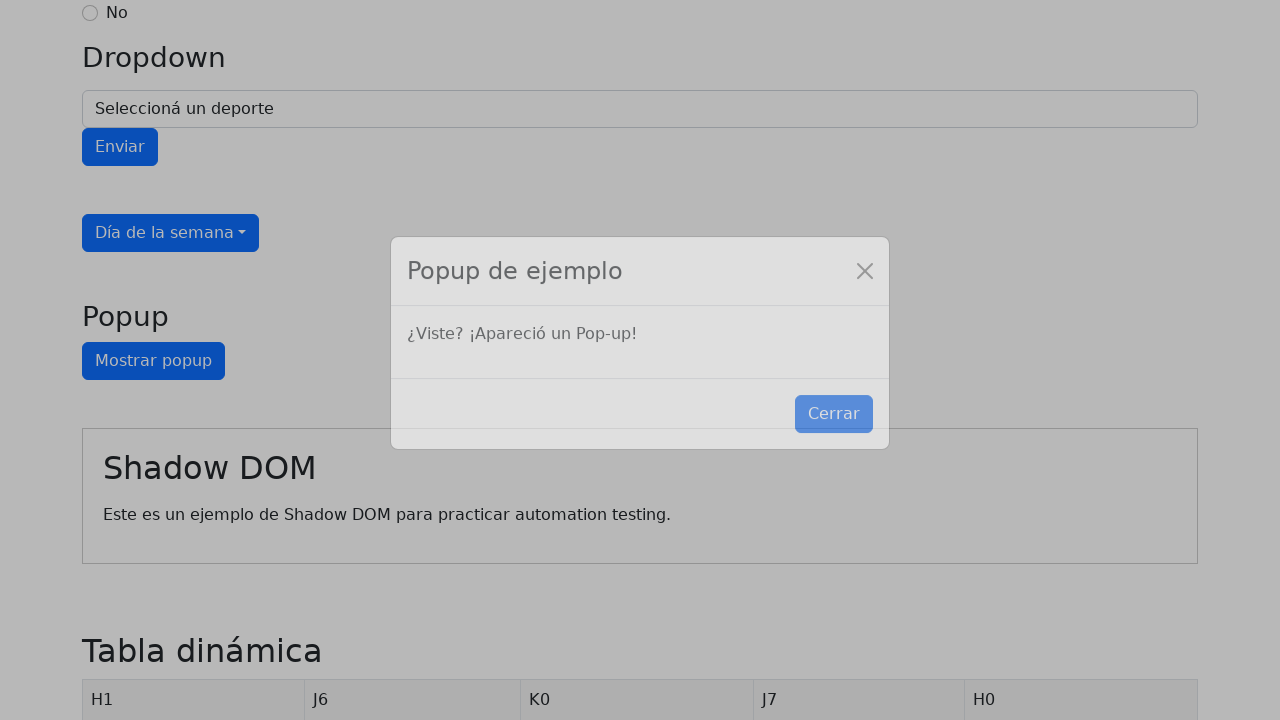

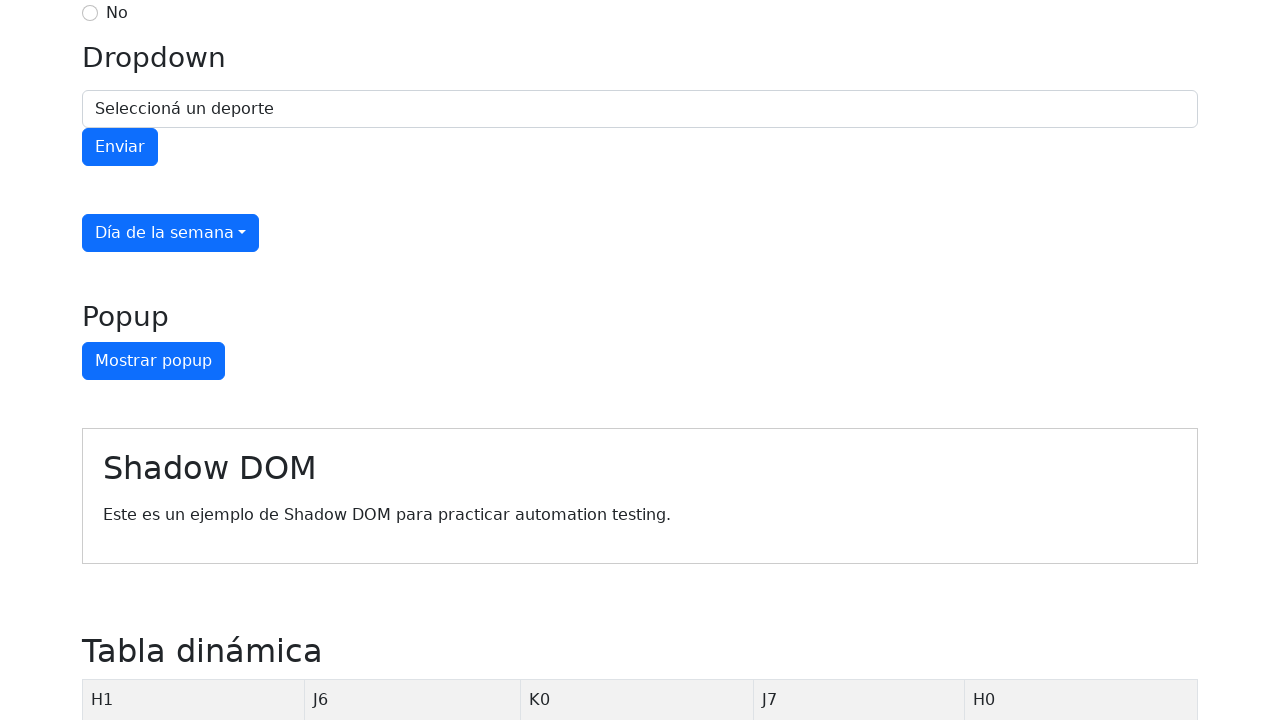